Tests manual pages on git-scm.com by verifying summary text, clicking through version/topics/language dropdowns, switching to French language and verifying translation, then navigating to a linked manual page.

Starting URL: https://git-scm.com/docs/git-config

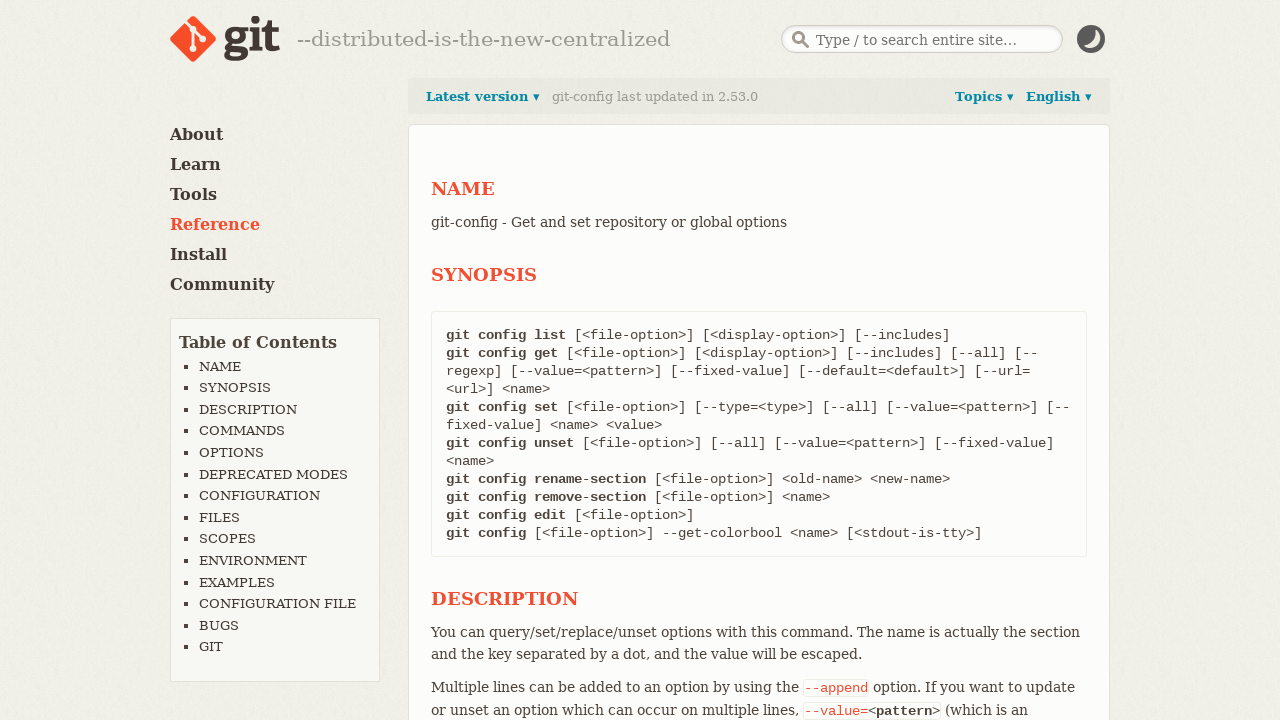

Summary text is visible on git-config manual page
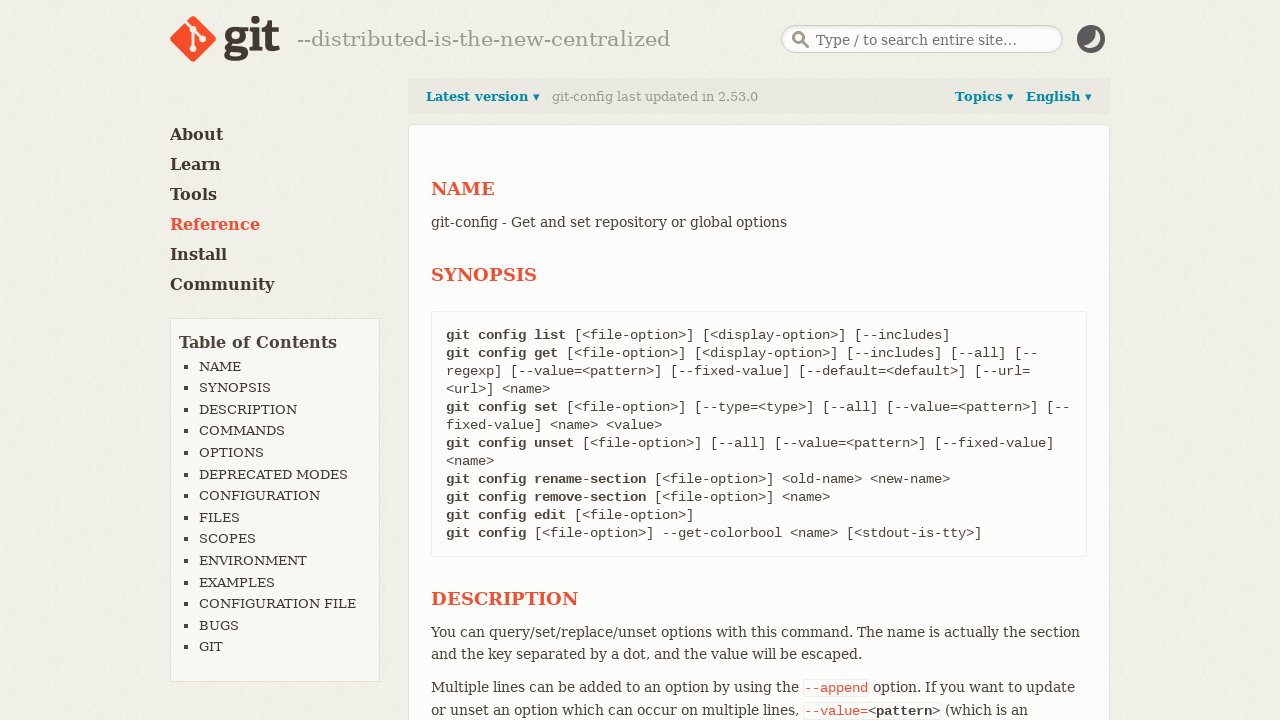

Clicked Version dropdown link at (483, 97) on internal:role=link[name="Version"i] >> nth=0
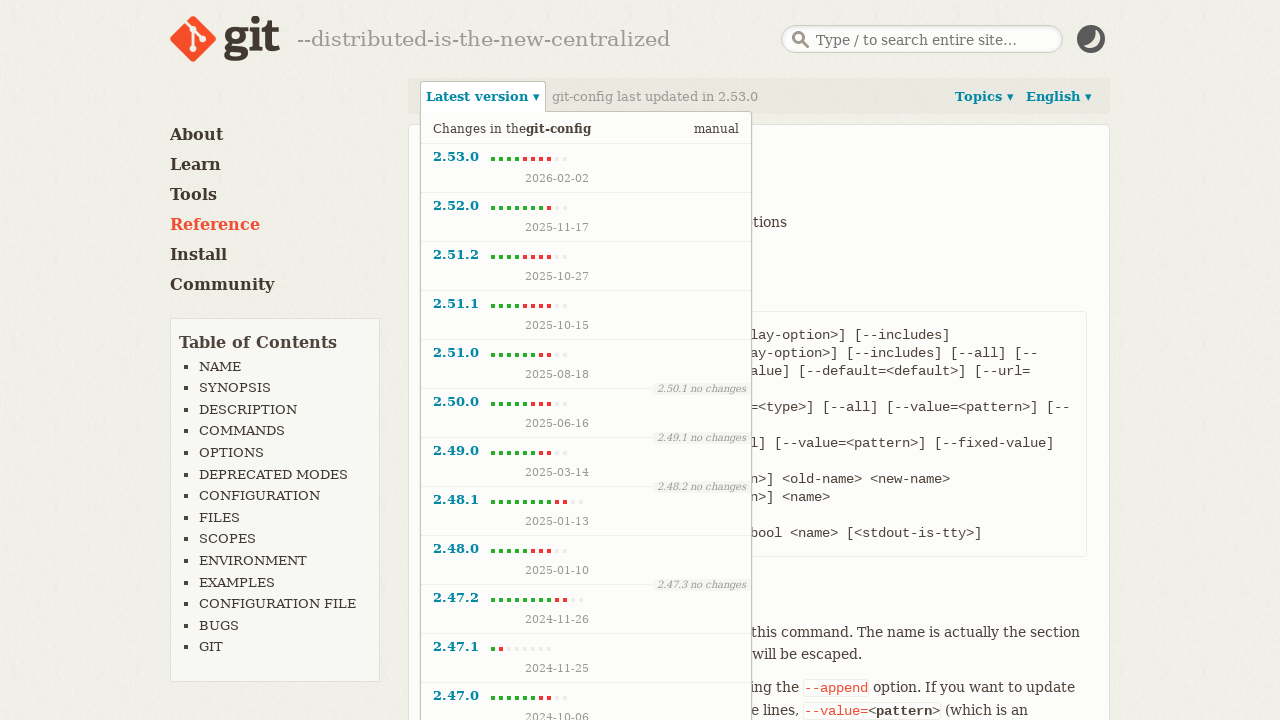

Previous versions dropdown is now visible
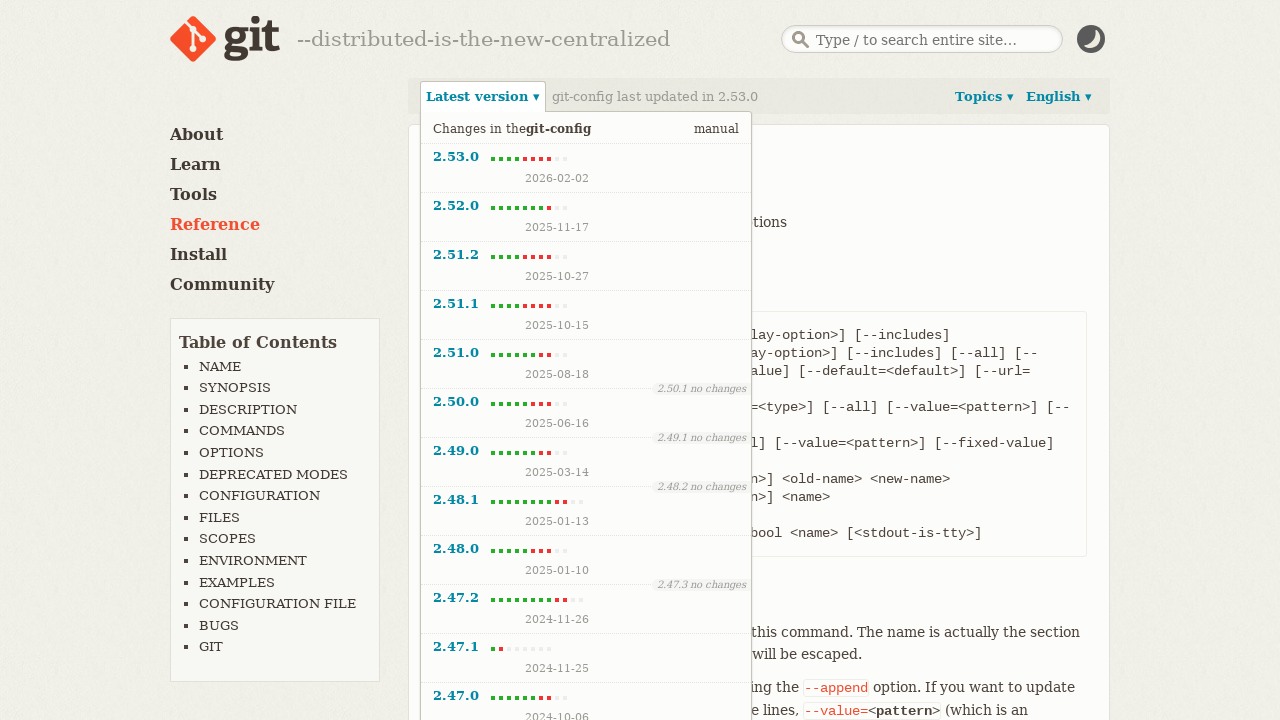

Clicked Topics dropdown link at (984, 97) on internal:role=link[name="Topics"i]
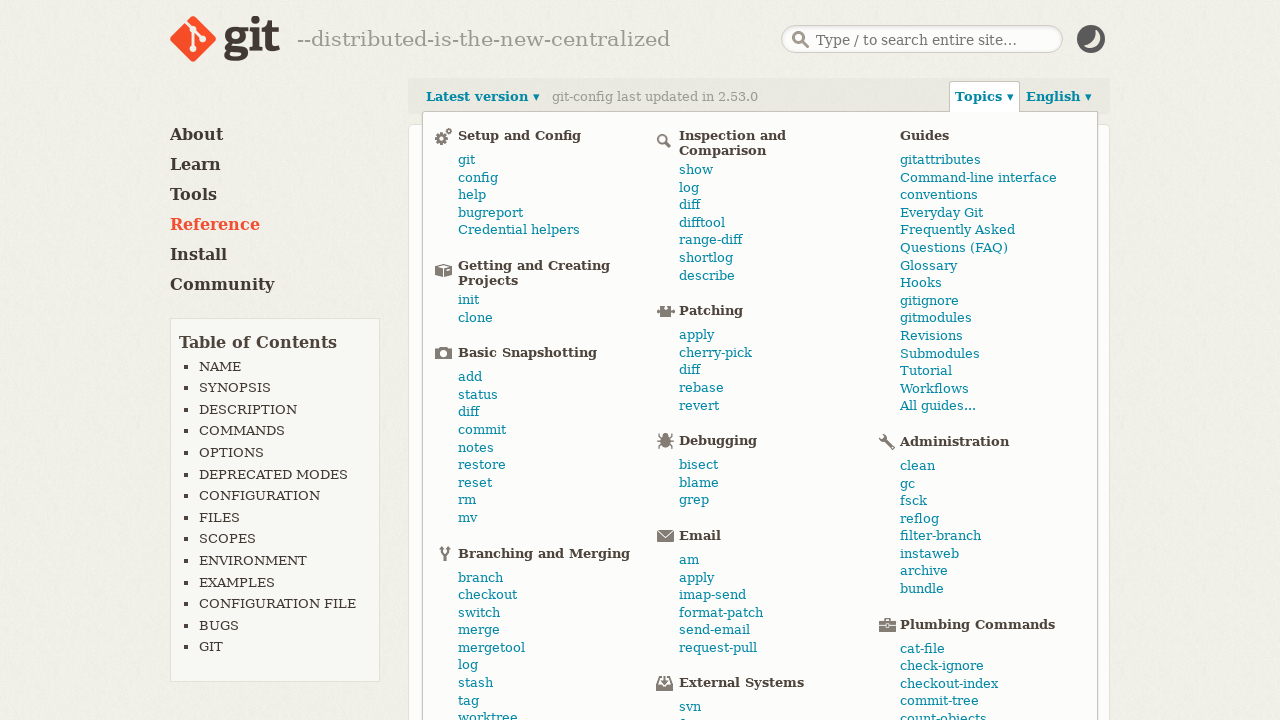

Topics dropdown is now visible
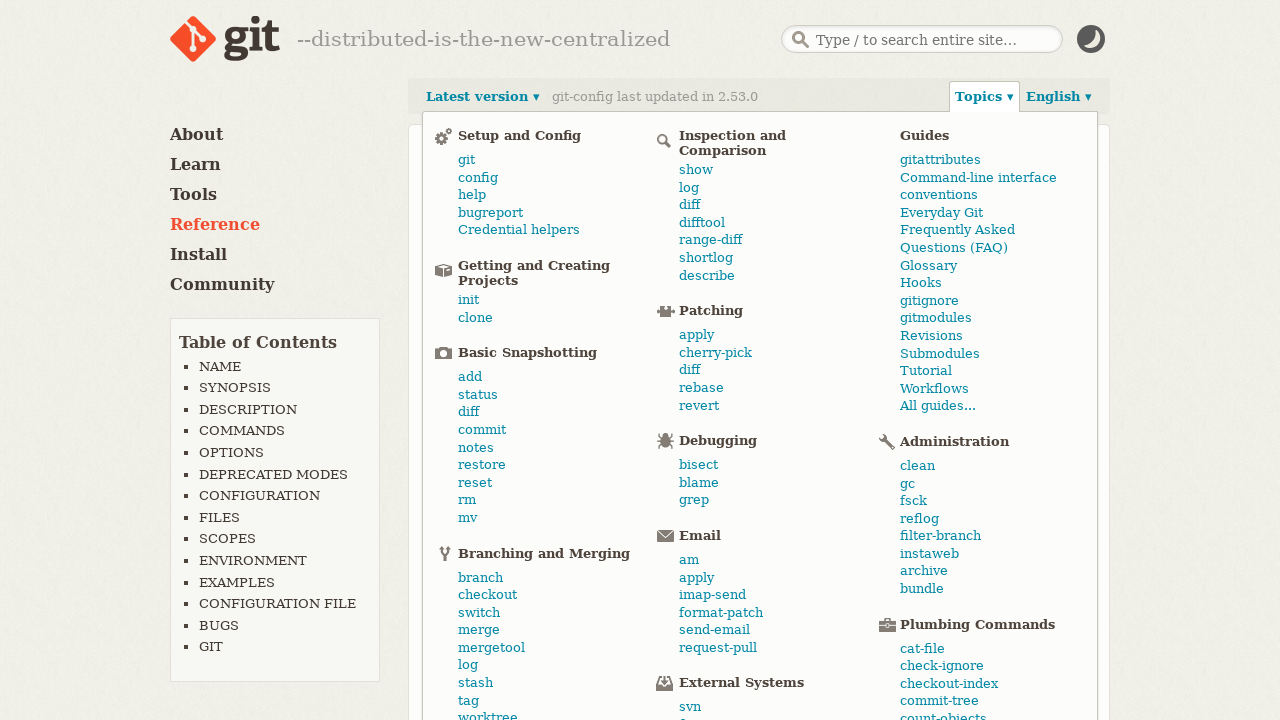

Clicked English language link at (1059, 97) on internal:role=link[name="English"i]
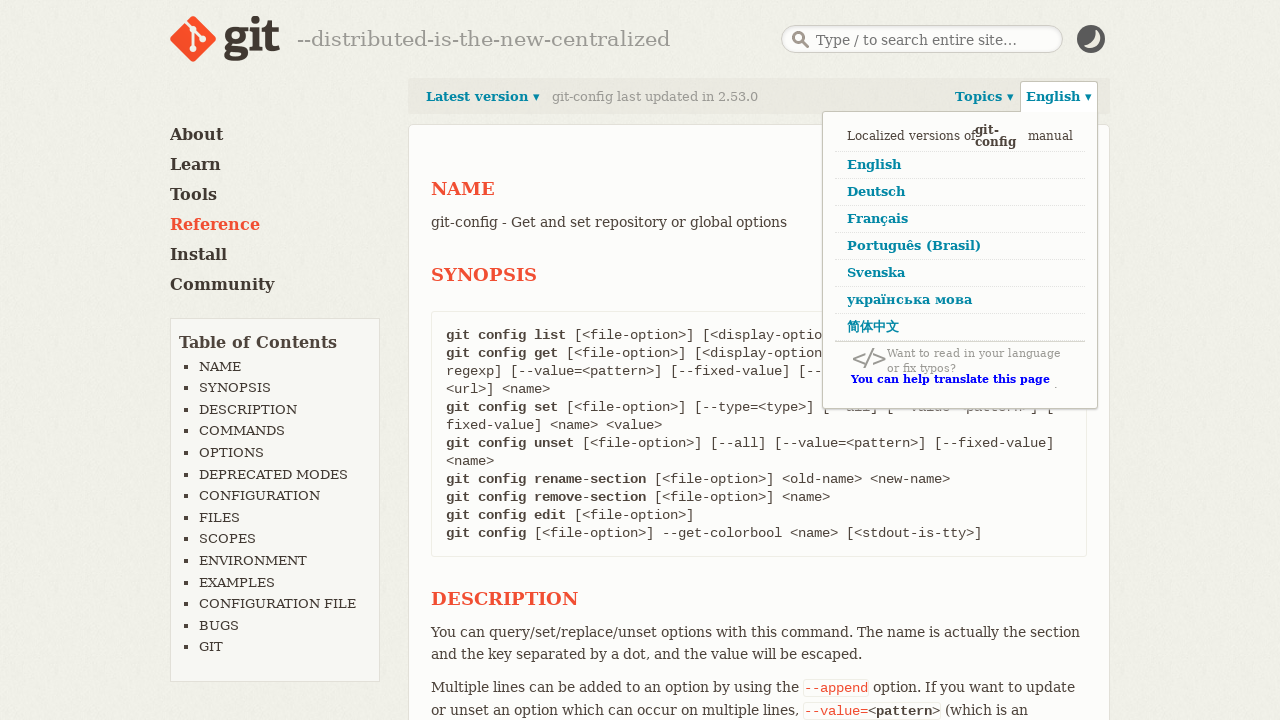

Language dropdown is now visible
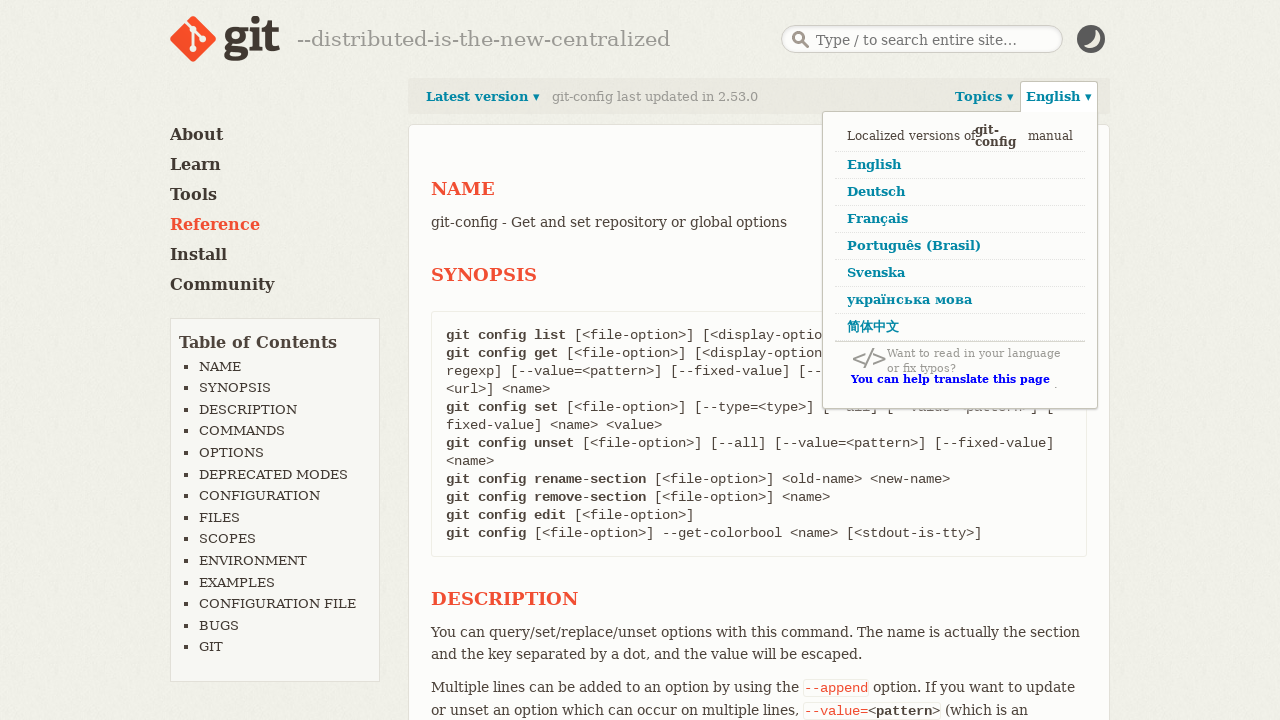

Clicked Français to switch to French language at (960, 220) on internal:role=link[name="Français"i]
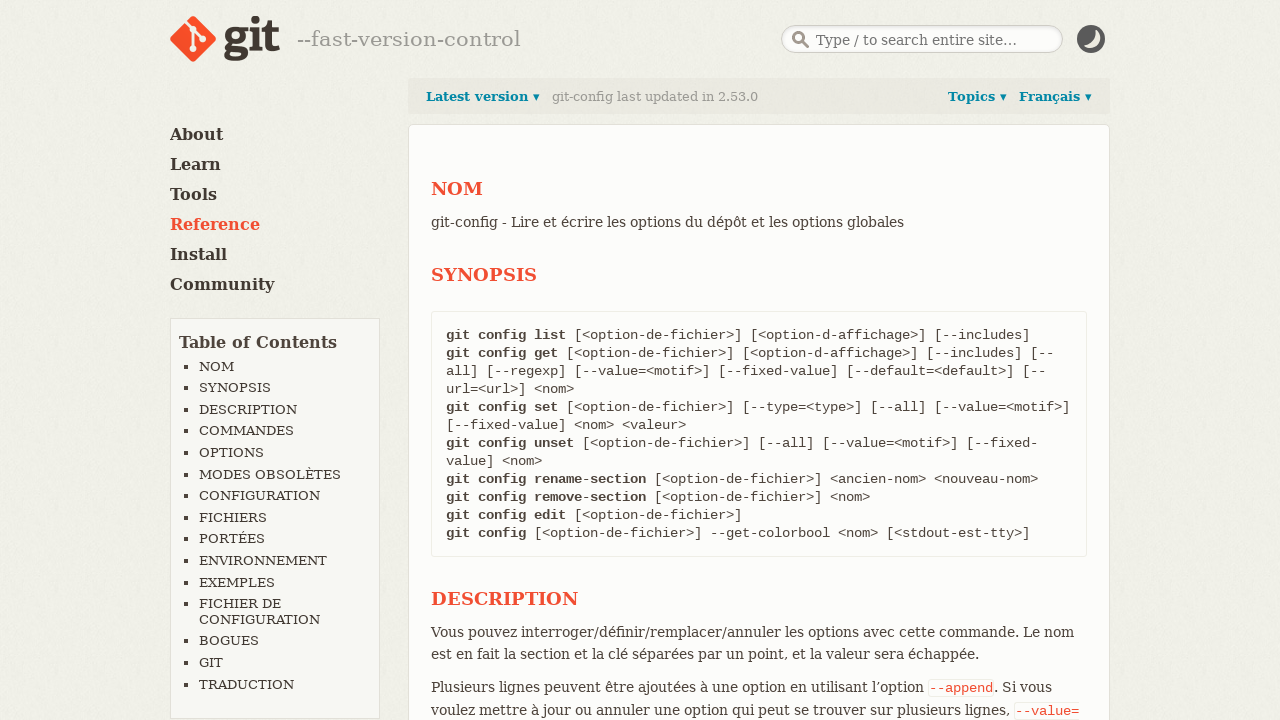

Page loaded with French translation content
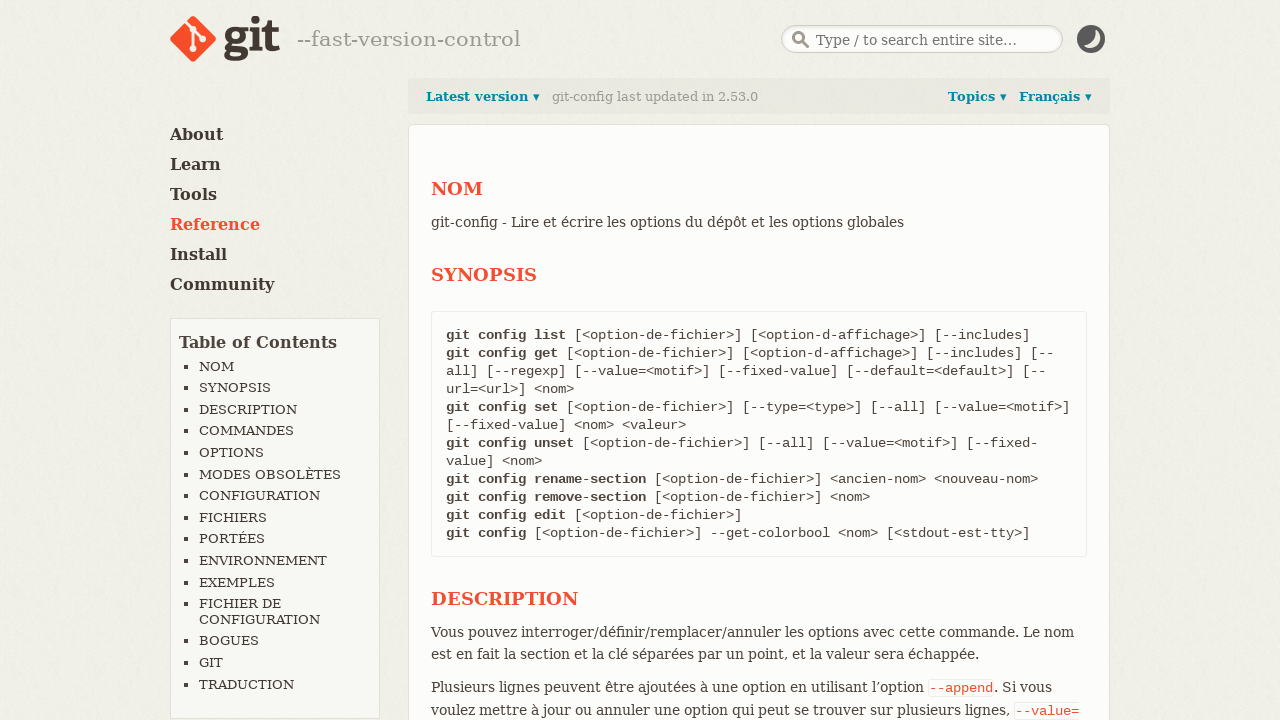

Clicked gitrevisions[7] link to navigate to manual page at (937, 360) on internal:role=link[name="gitrevisions[7]"i]
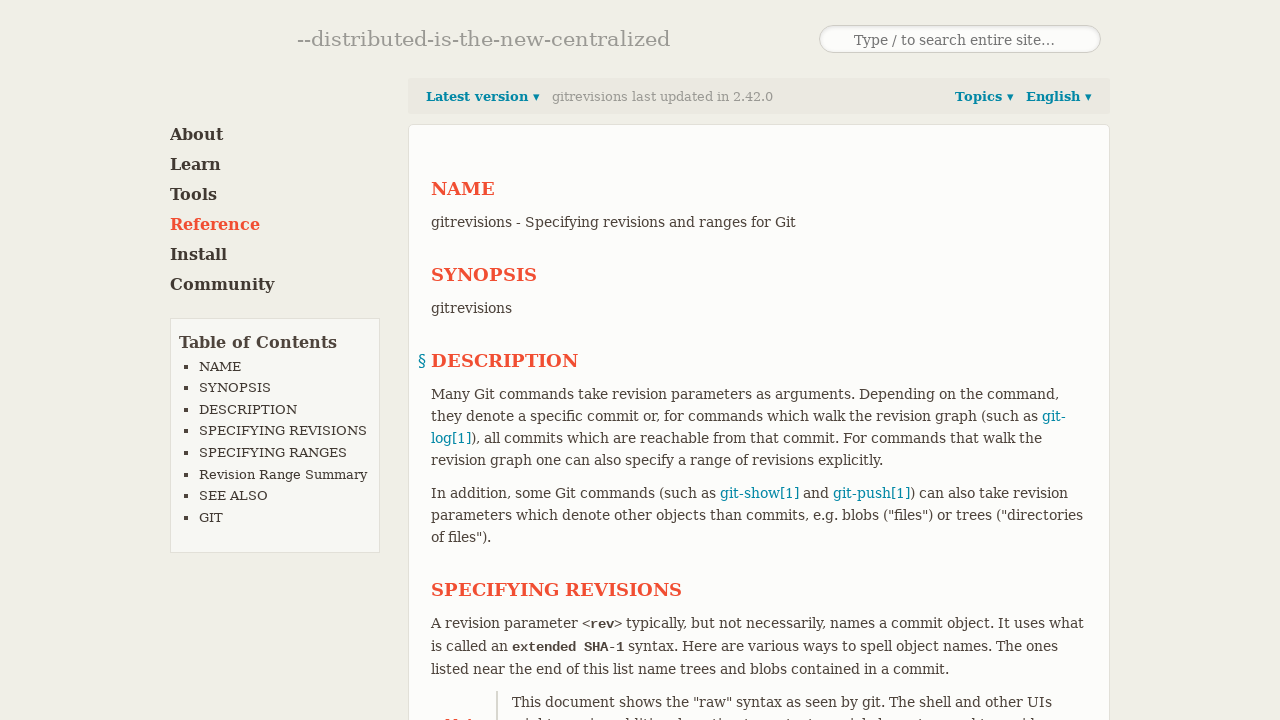

Successfully navigated to gitrevisions manual page
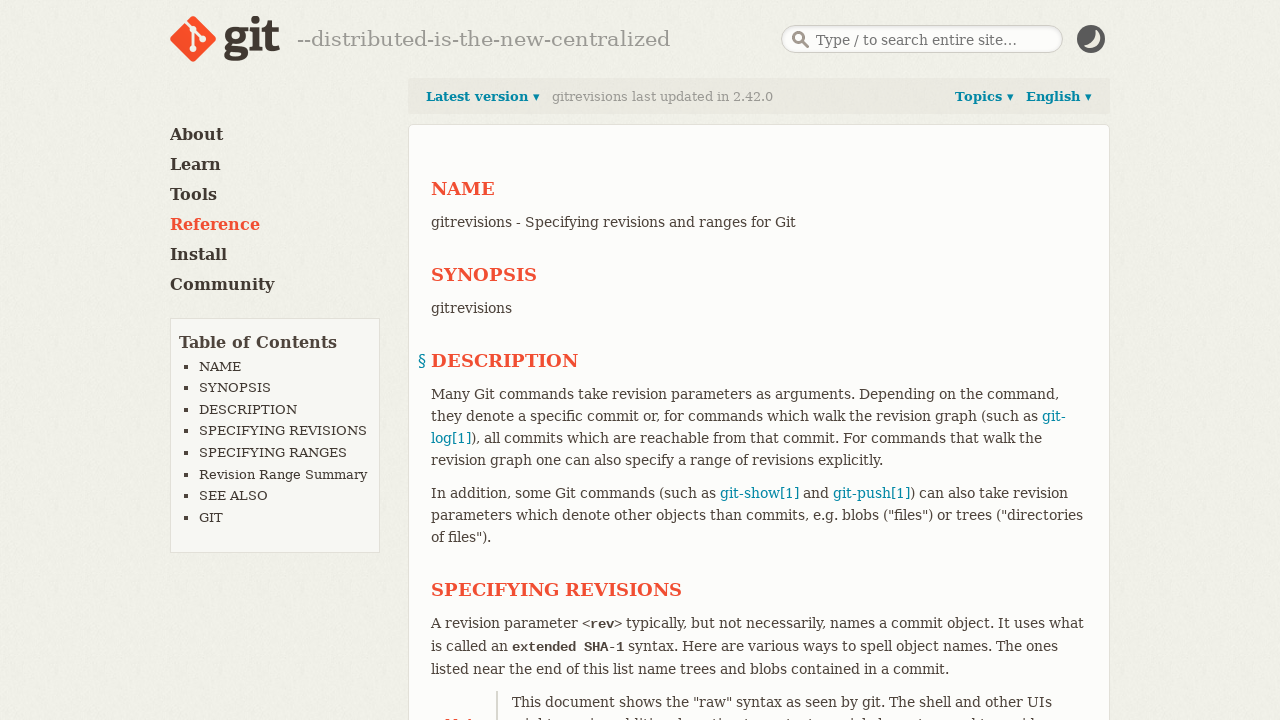

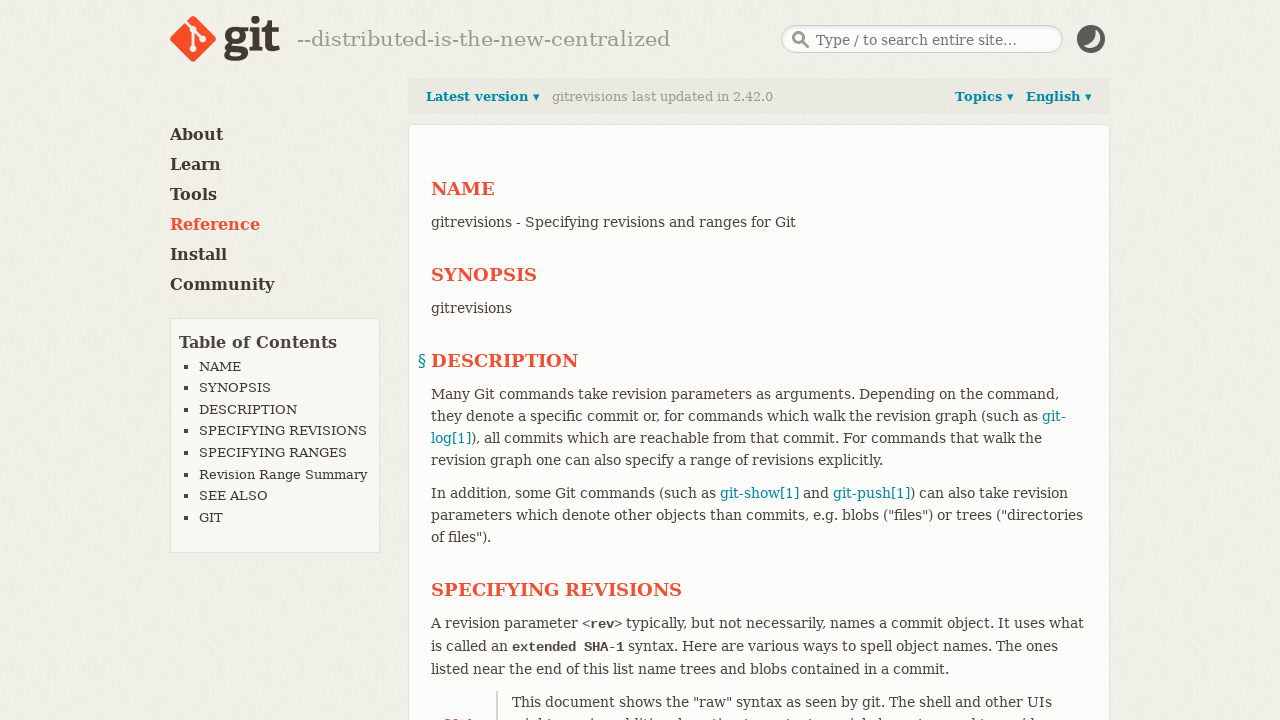